Tests dropdown selection functionality on a registration form by selecting a skill from the dropdown menu

Starting URL: https://demo.automationtesting.in/Register.html

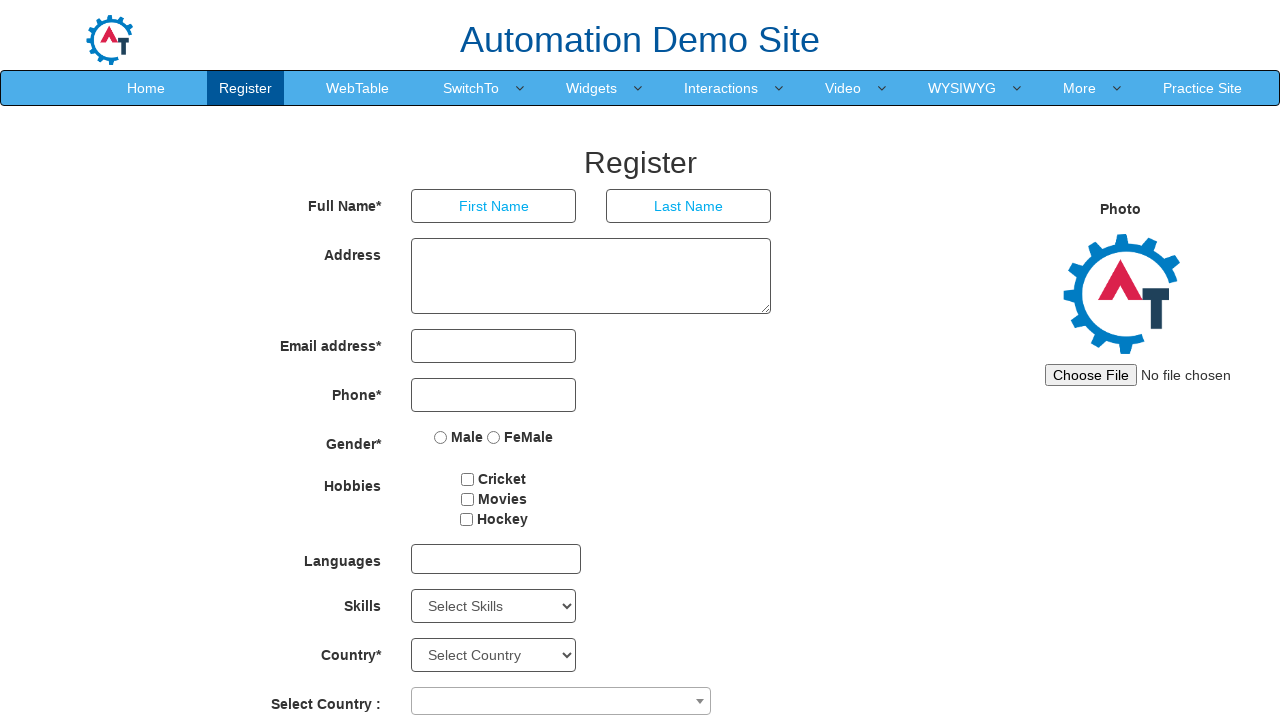

Located the Skills dropdown element
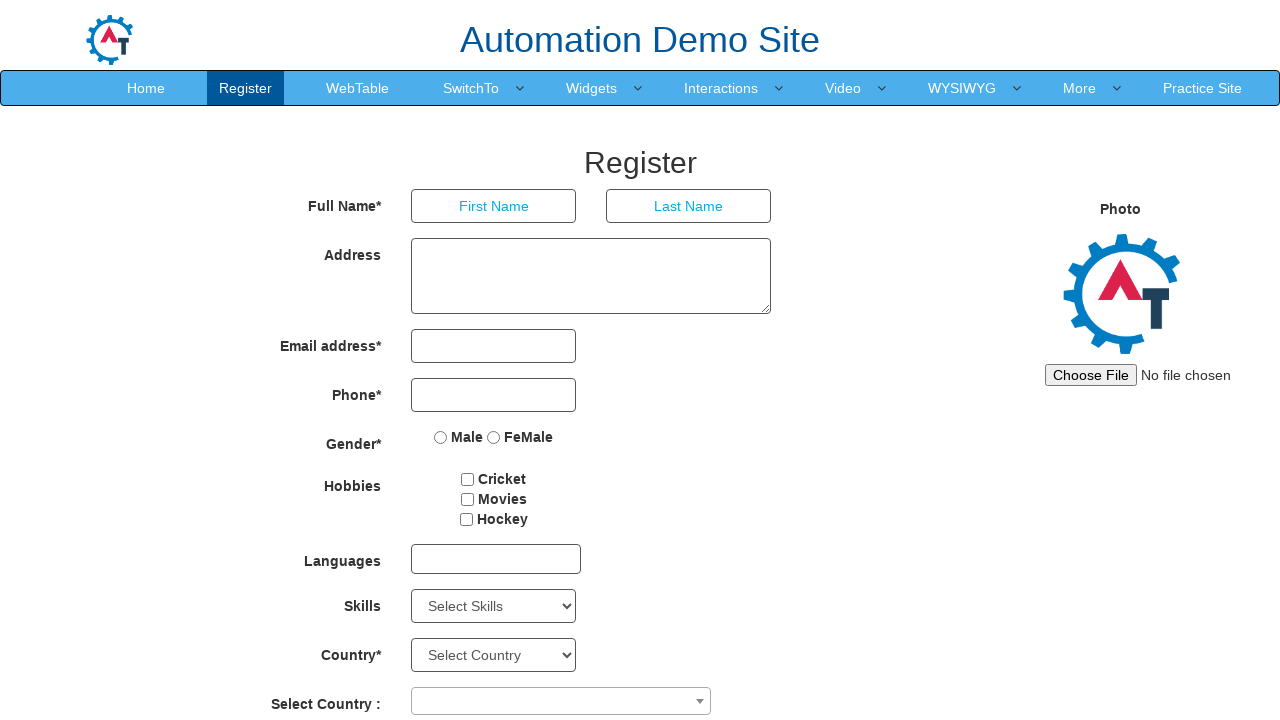

Selected 'Mac' from the Skills dropdown menu on select#Skills
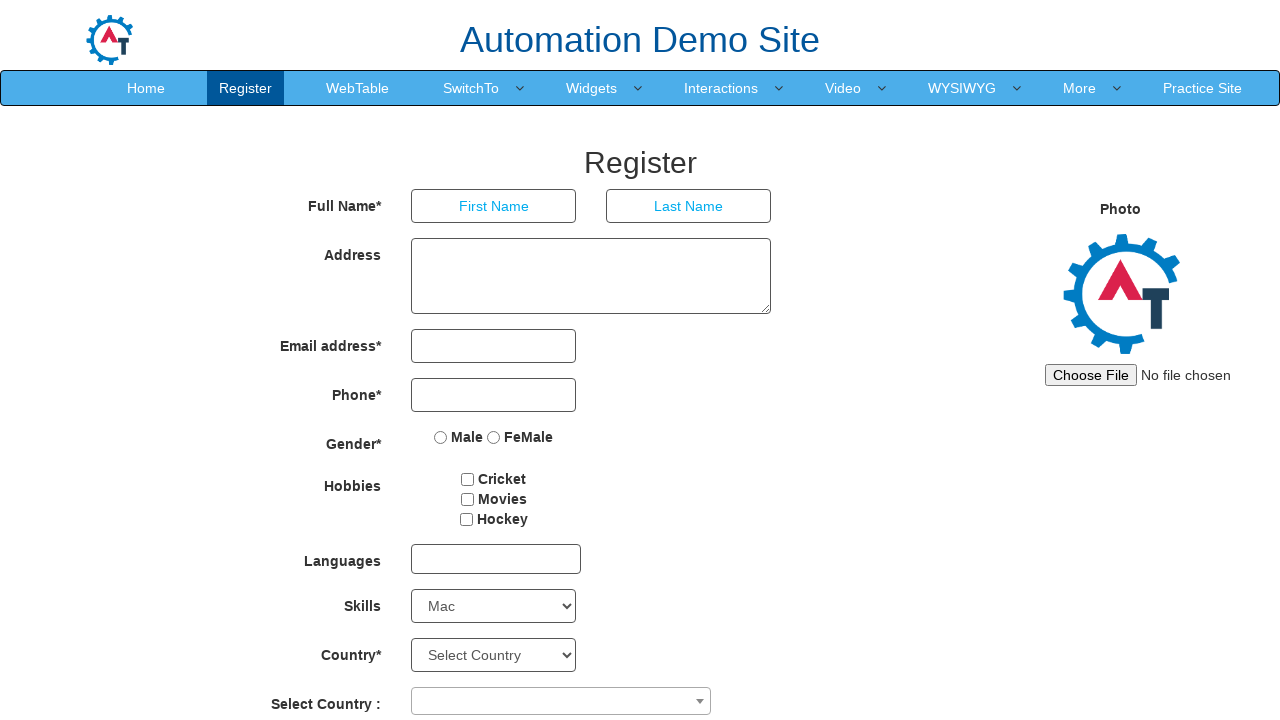

Retrieved selected value from dropdown: Mac
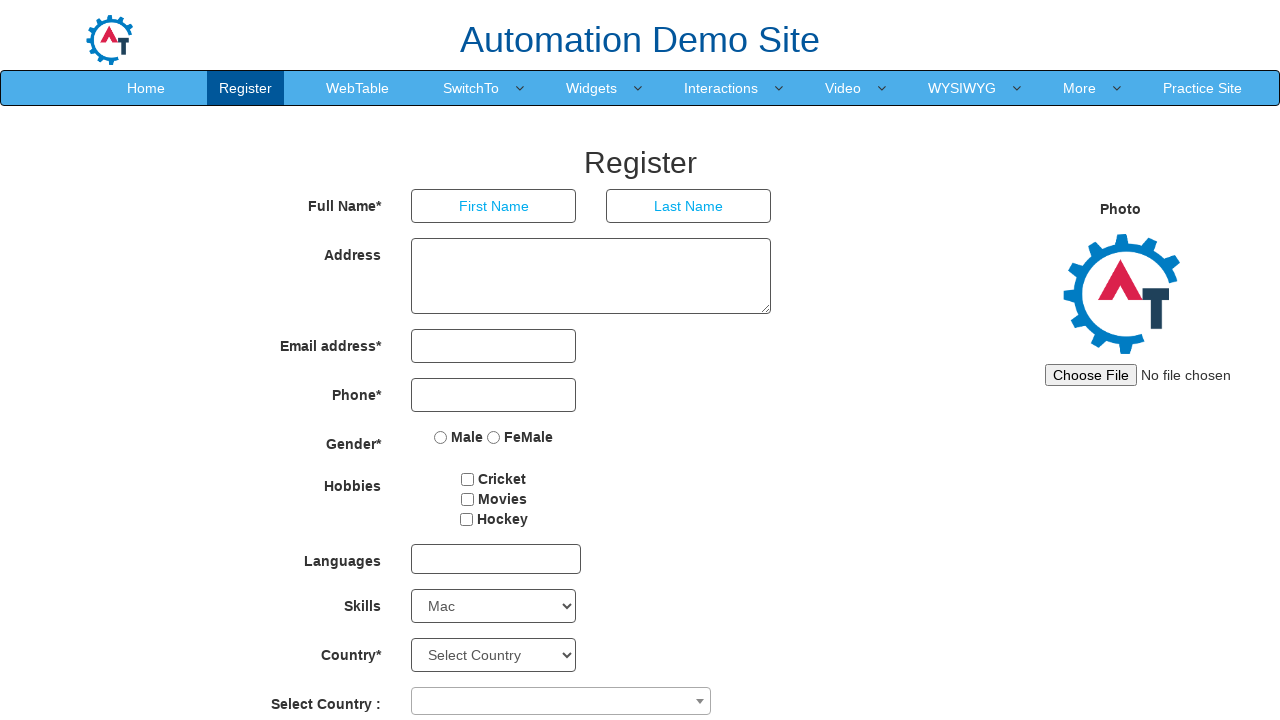

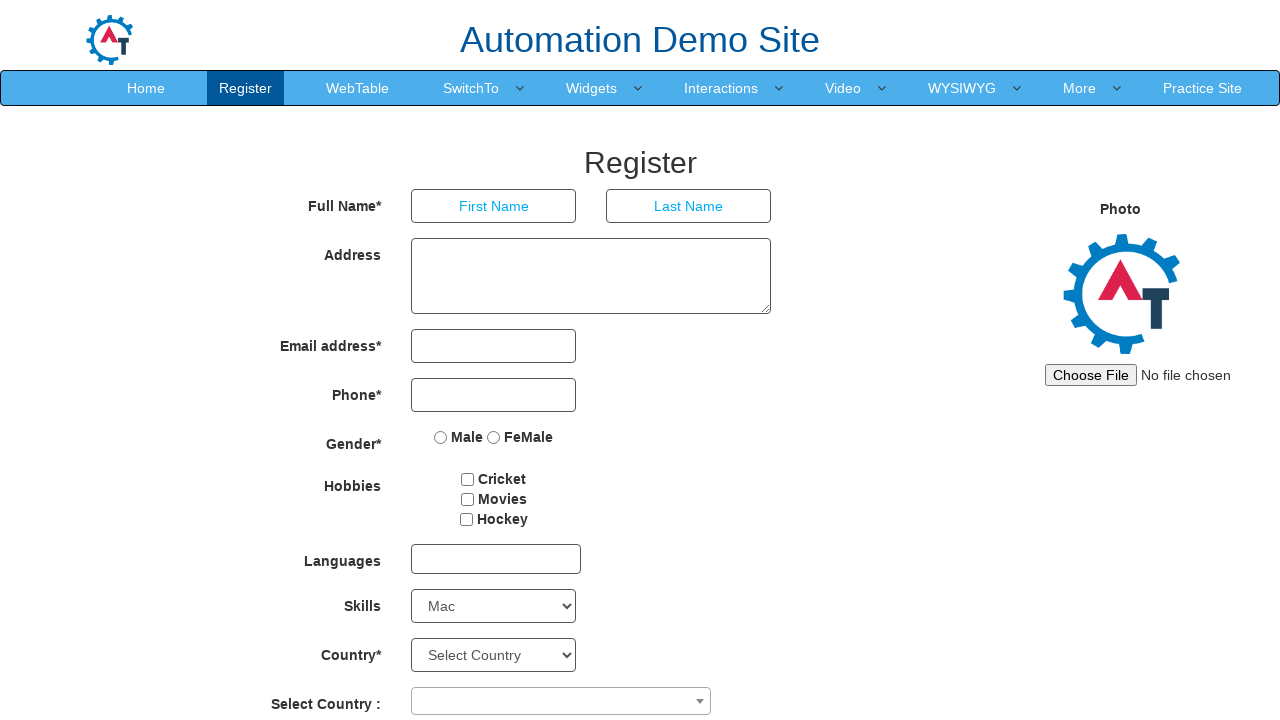